Tests mouse hover functionality on a menu by hovering over "Main Item 2" and verifying that the submenu dropdown becomes visible.

Starting URL: https://demoqa.com/menu/

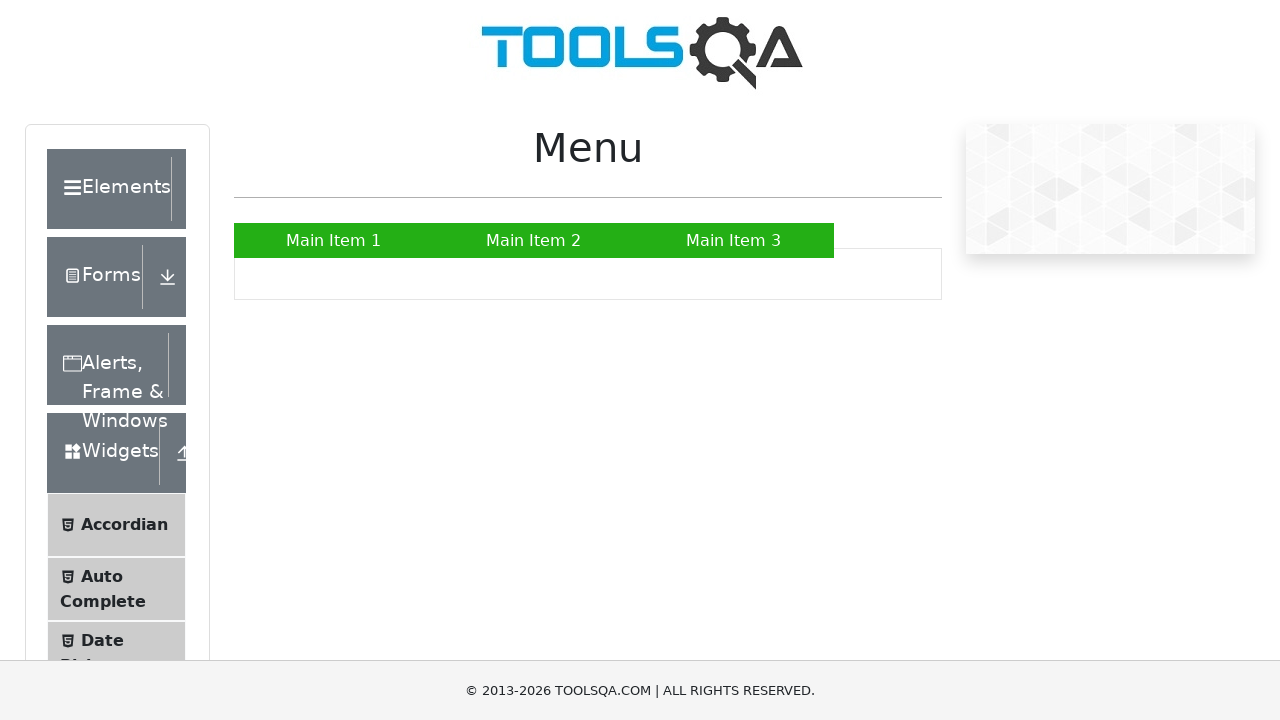

Located 'Main Item 2' menu element
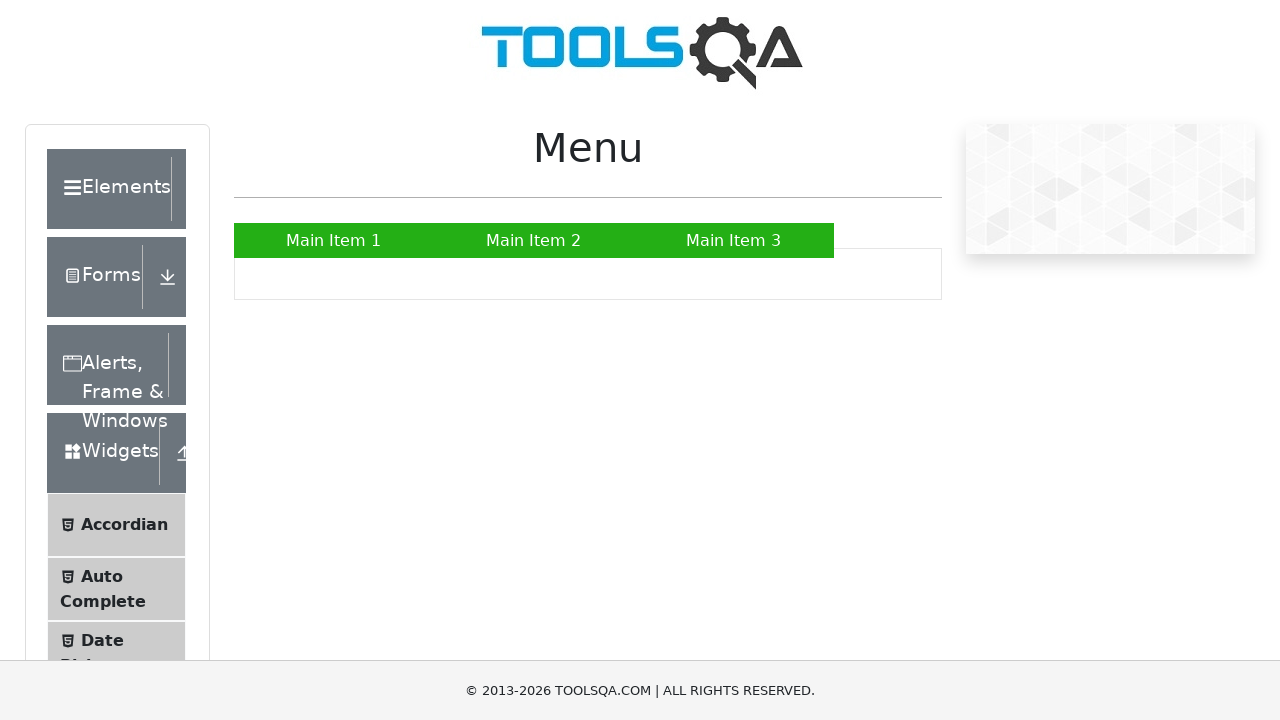

Hovered over 'Main Item 2' menu item at (534, 240) on xpath=//a[contains(text(),'Main Item 2')]
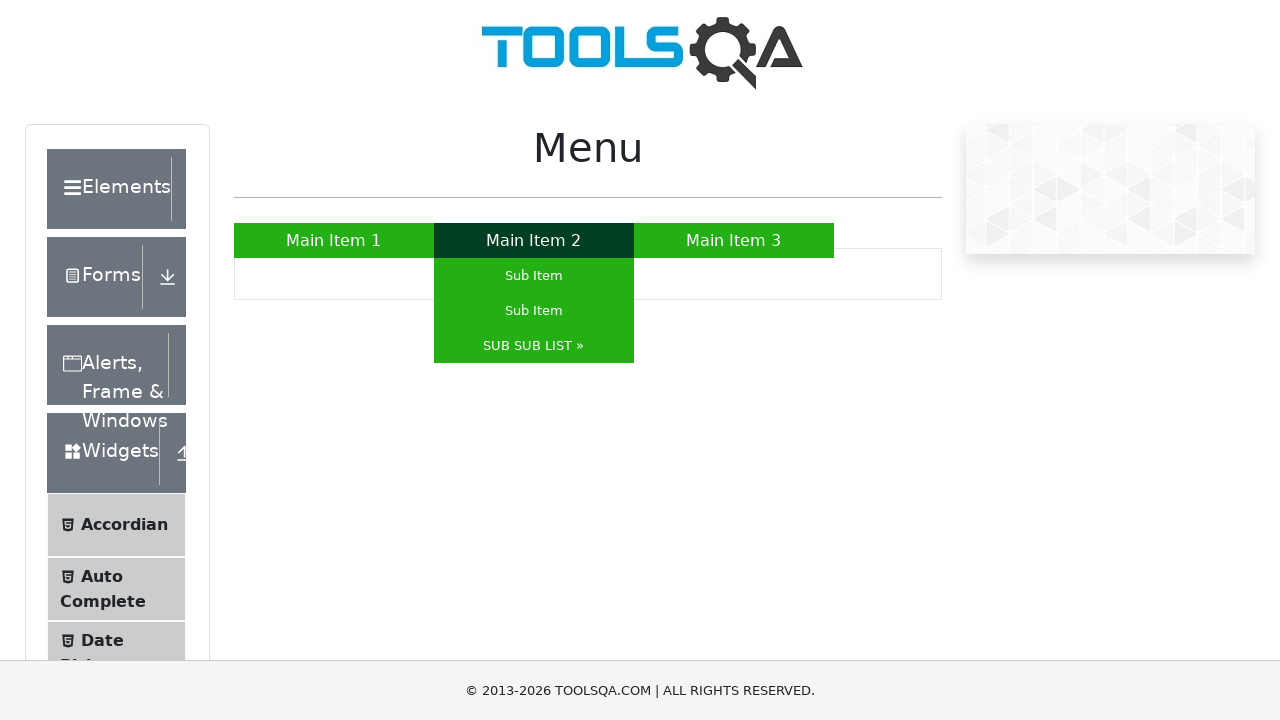

Submenu option became visible after hover
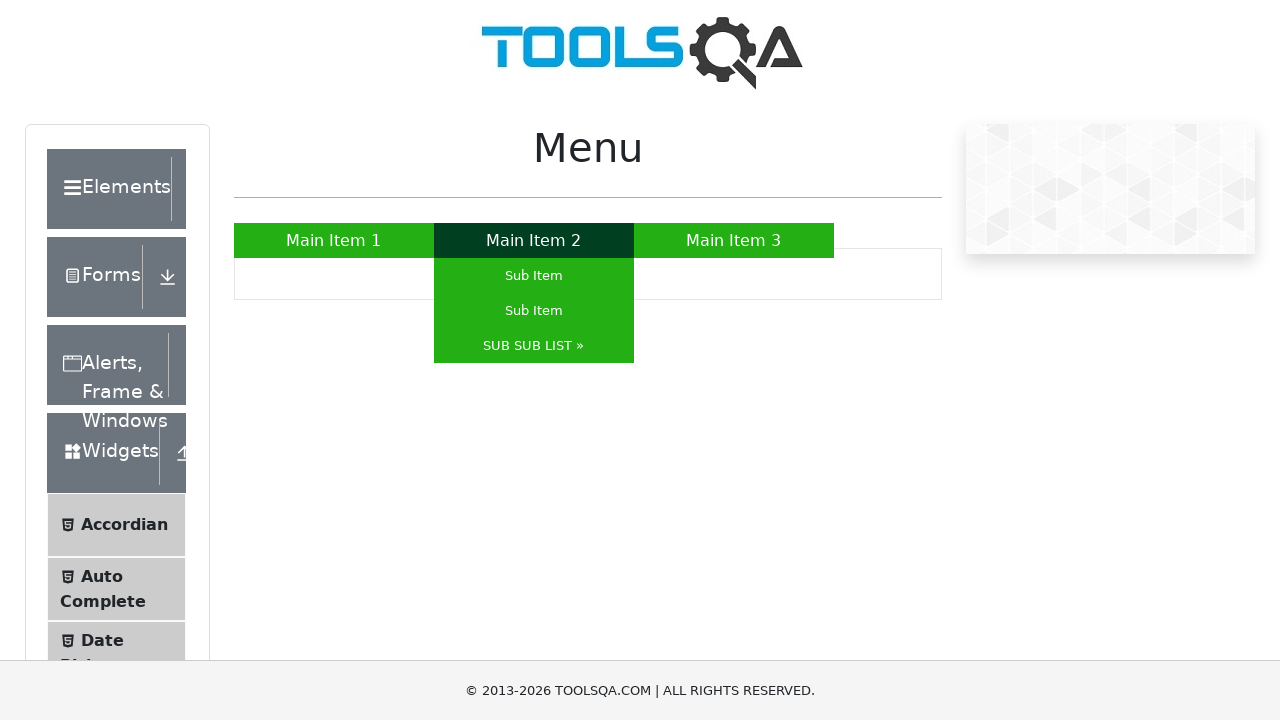

Verified submenu is visible and assertion passed
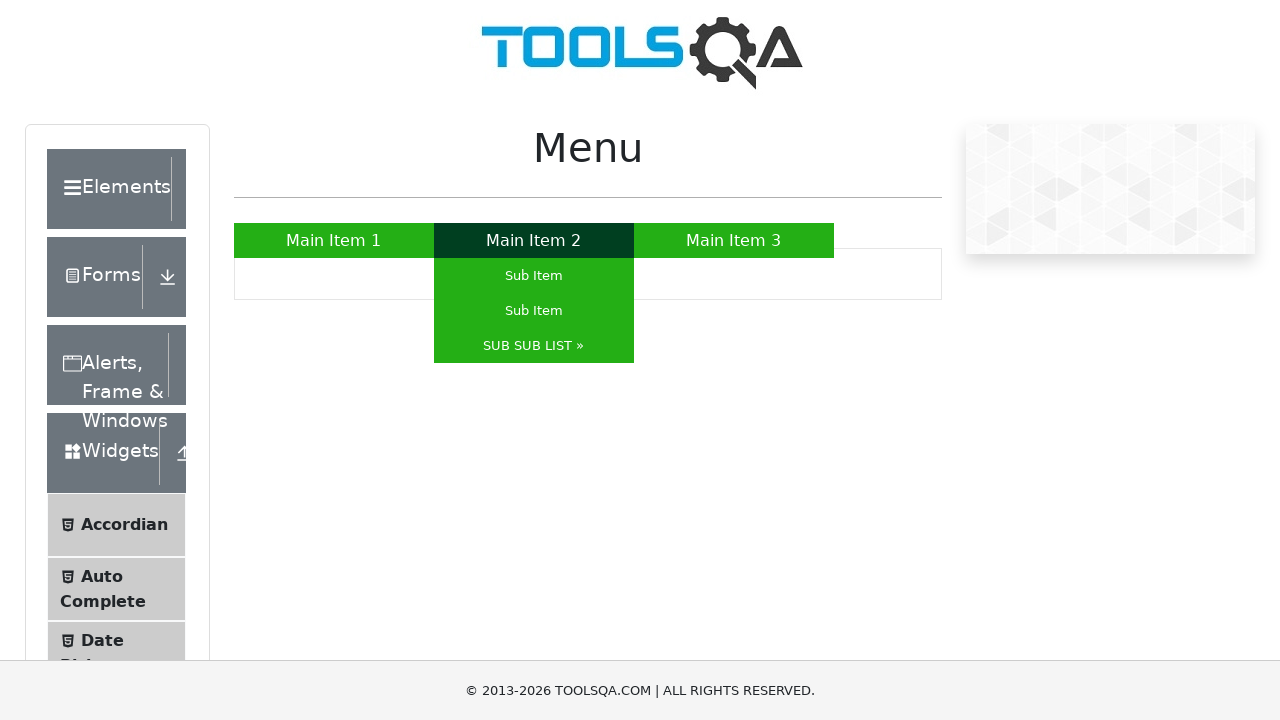

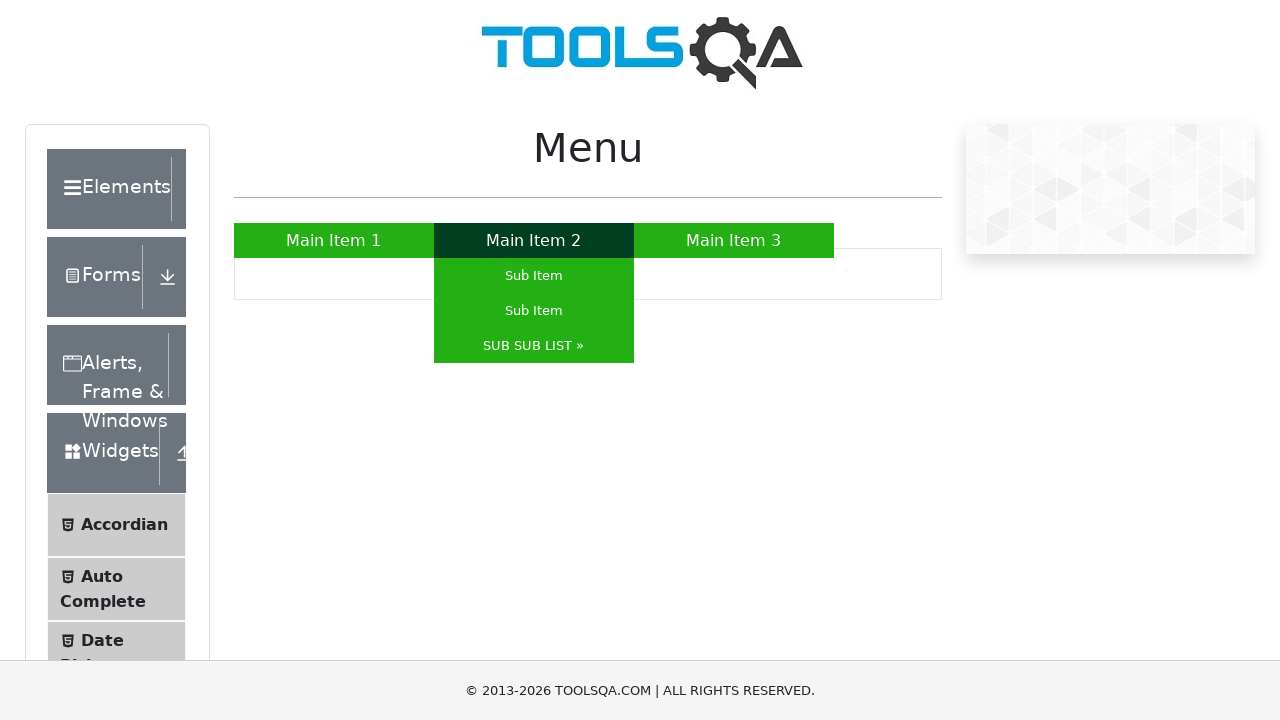